Tests a signup form by filling in personal information fields including name, email, phone, gender selection, experience level, skills, and submitting the form

Starting URL: https://qavbox.github.io/demo/signup/

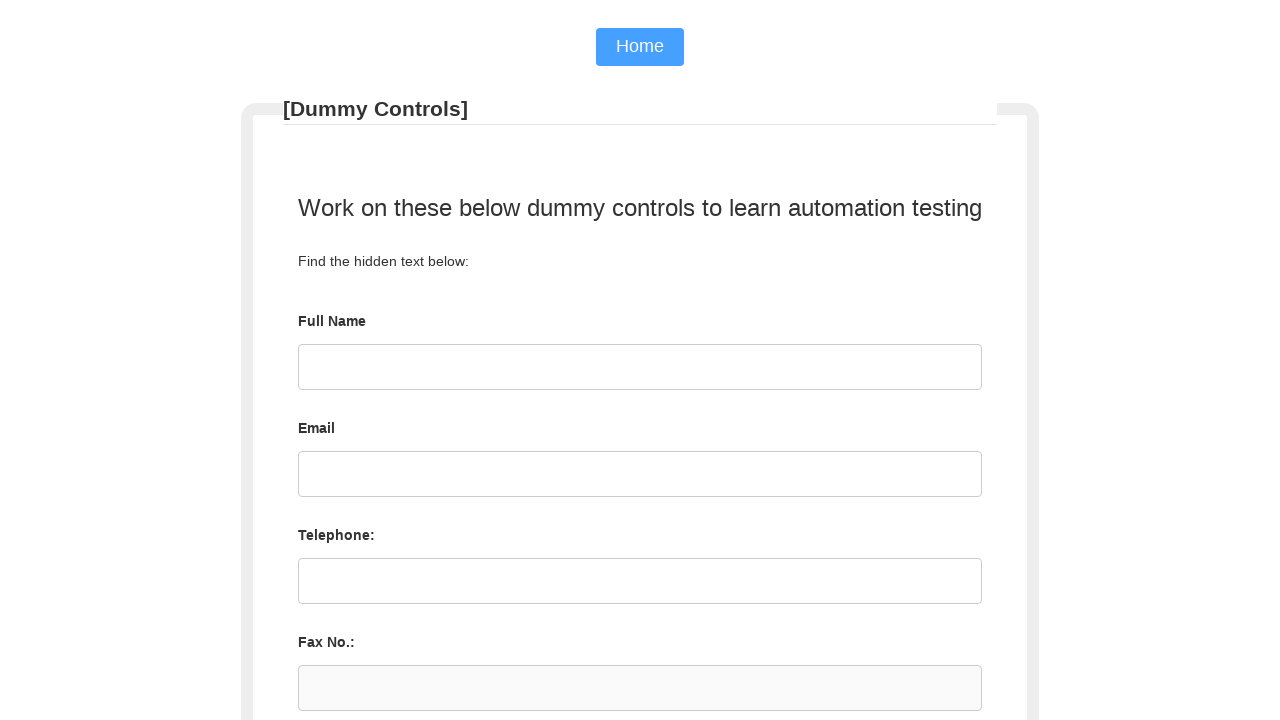

Filled in full name field with 'Maria Johnson' on xpath=/html/body/form/fieldset/div/div/div[2]/input
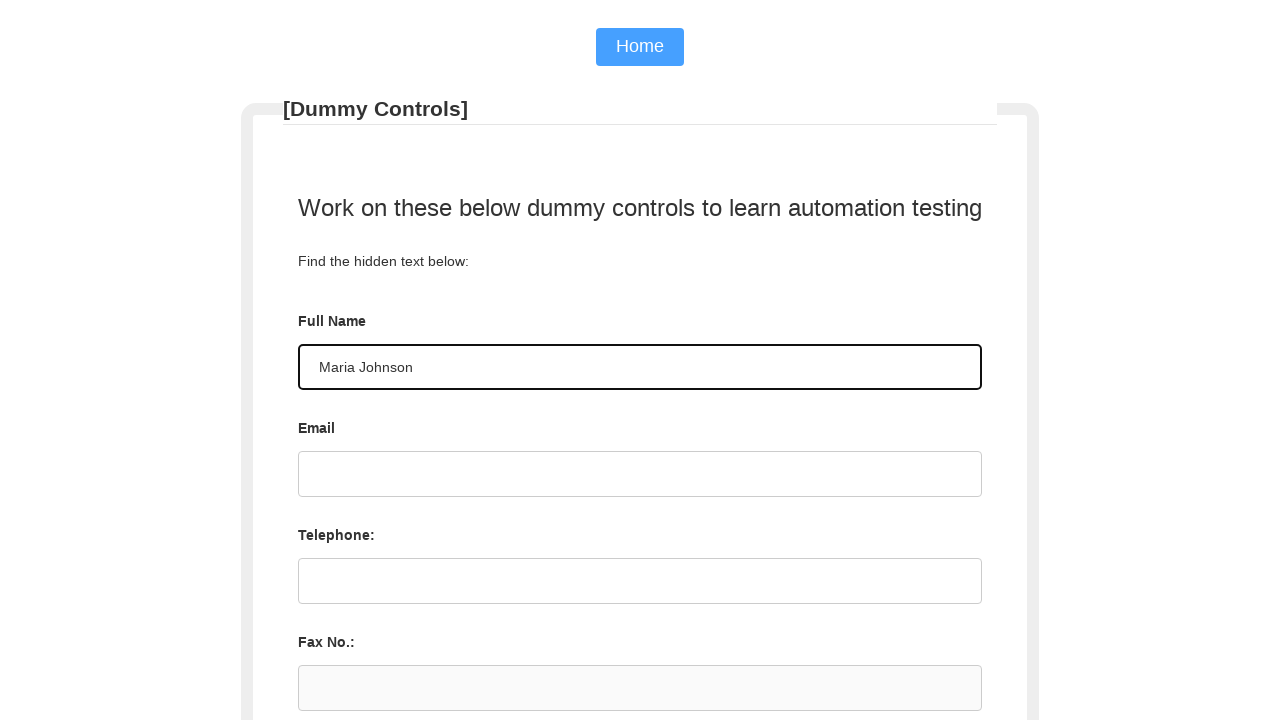

Filled in email field with 'maria.johnson@example.com' on xpath=/html/body/form/fieldset/div/div/div[3]/input
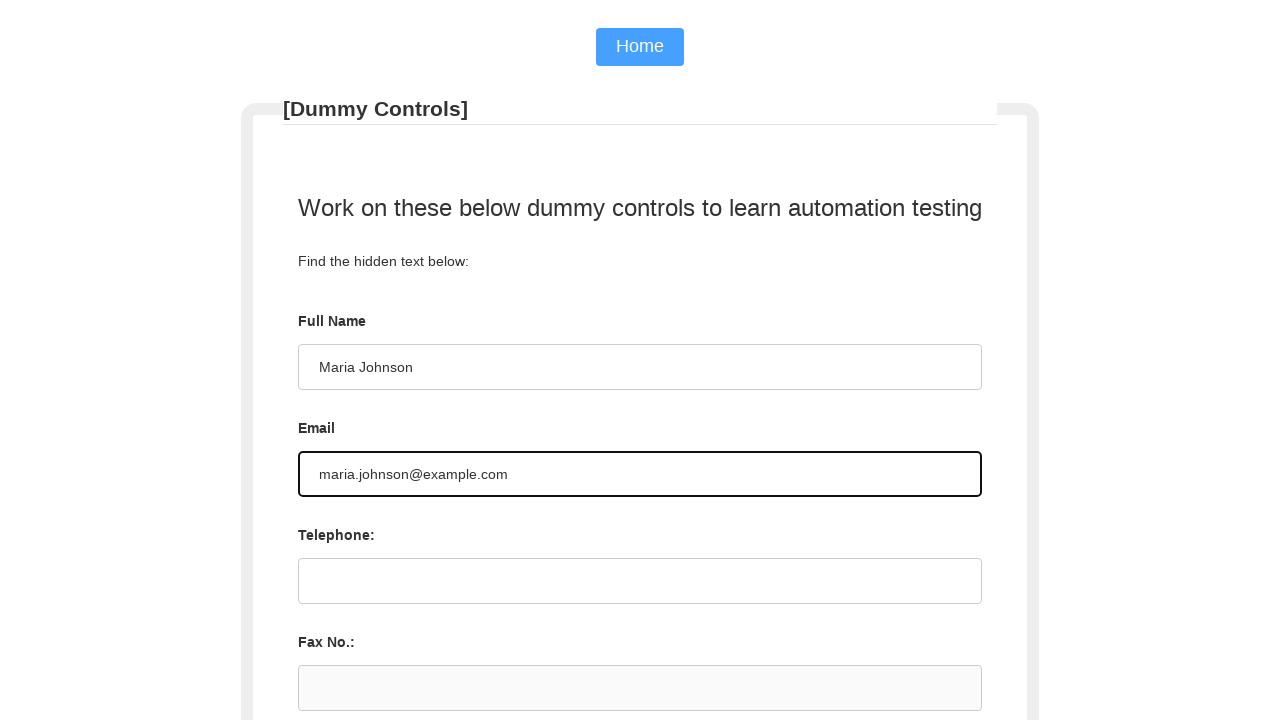

Filled in phone number field with '5551234567' on xpath=/html/body/form/fieldset/div/div/div[4]/input
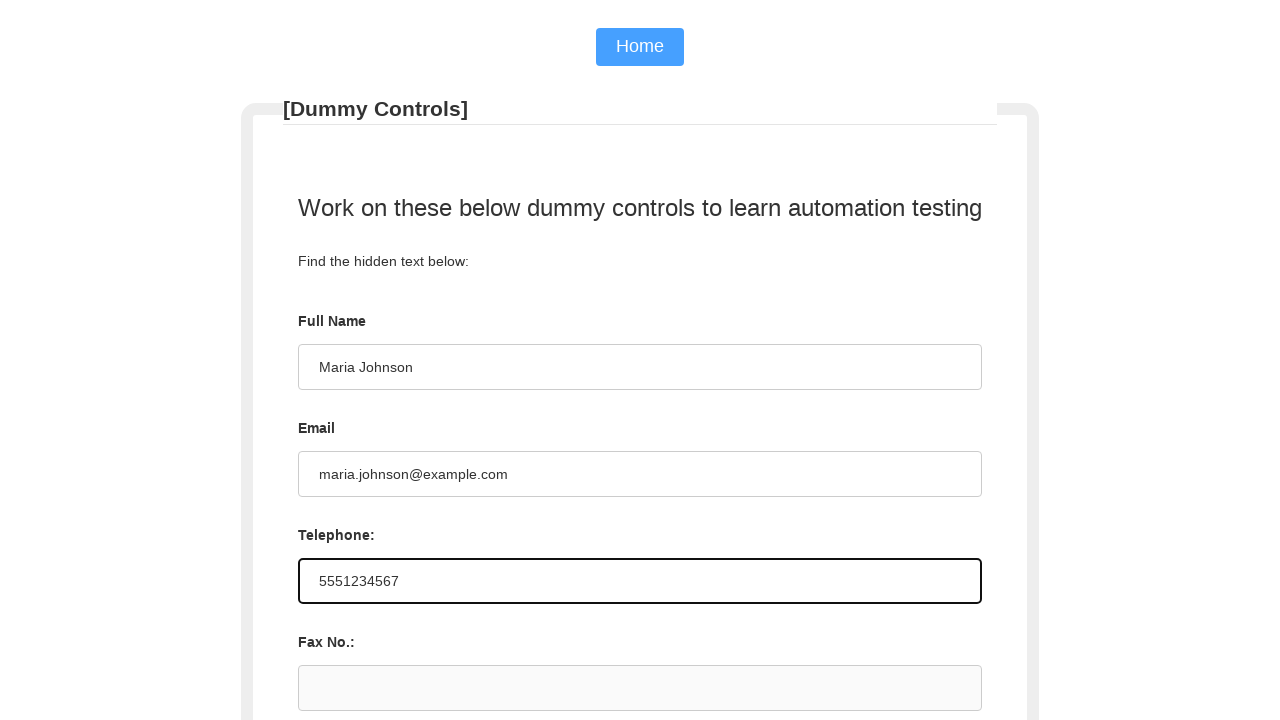

Selected gender option from dropdown (index 2) on xpath=/html/body/form/fieldset/div/div/div[7]/select
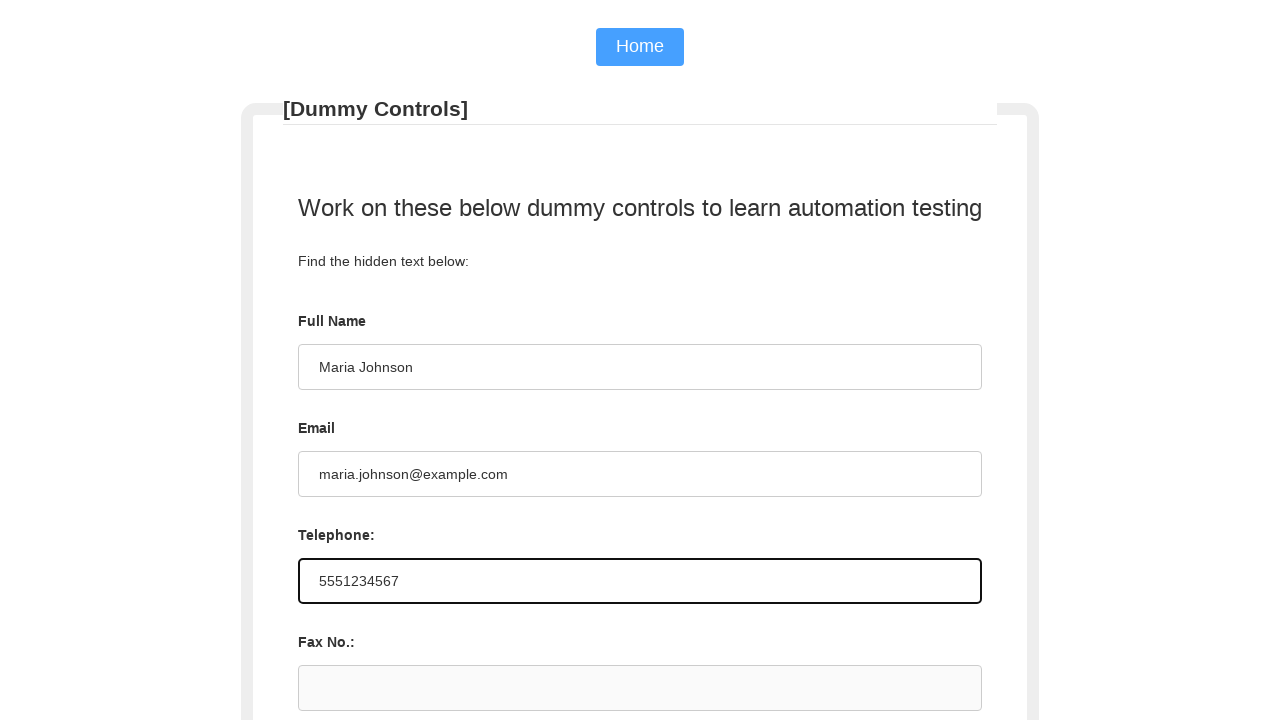

Selected experience level radio button (6th option) at (574, 361) on xpath=/html/body/form/fieldset/div/div/div[8]/input[6]
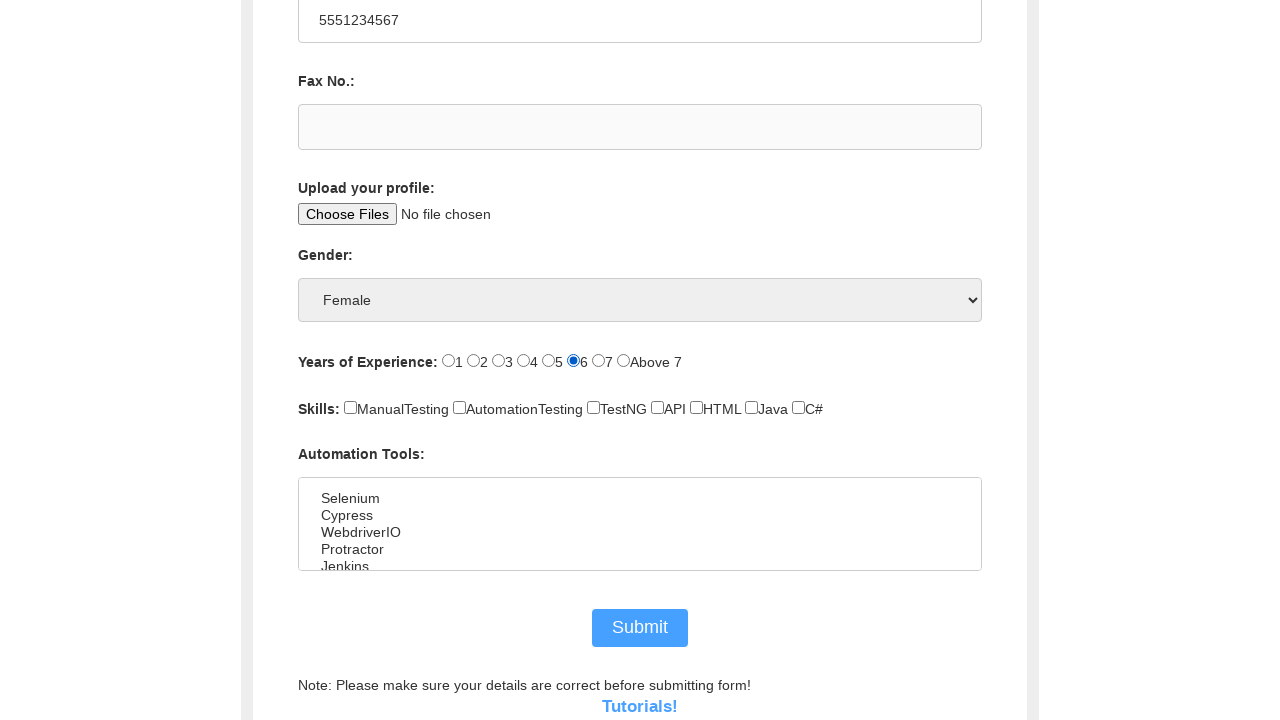

Clicked skills checkbox (2nd option) at (460, 408) on xpath=/html/body/form/fieldset/div/div/div[9]/input[2]
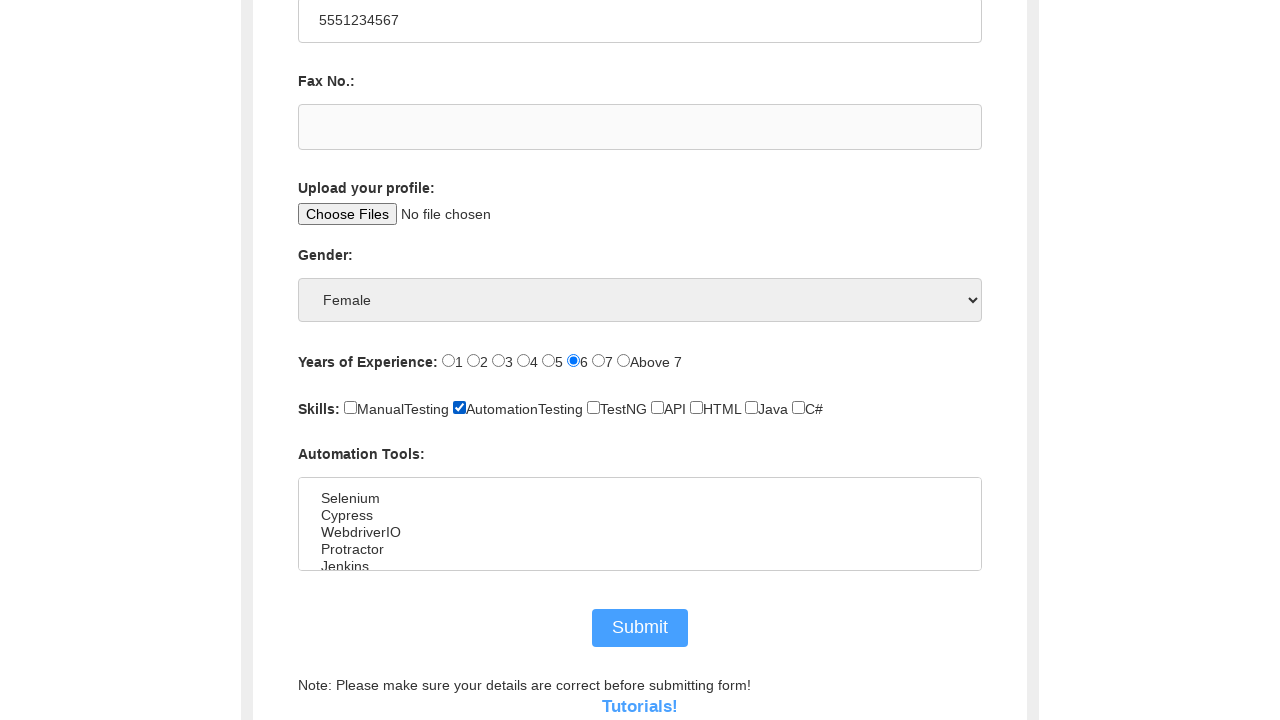

Selected Selenium option from skills dropdown at (640, 499) on xpath=/html/body/form/fieldset/div/div/select/option[1]
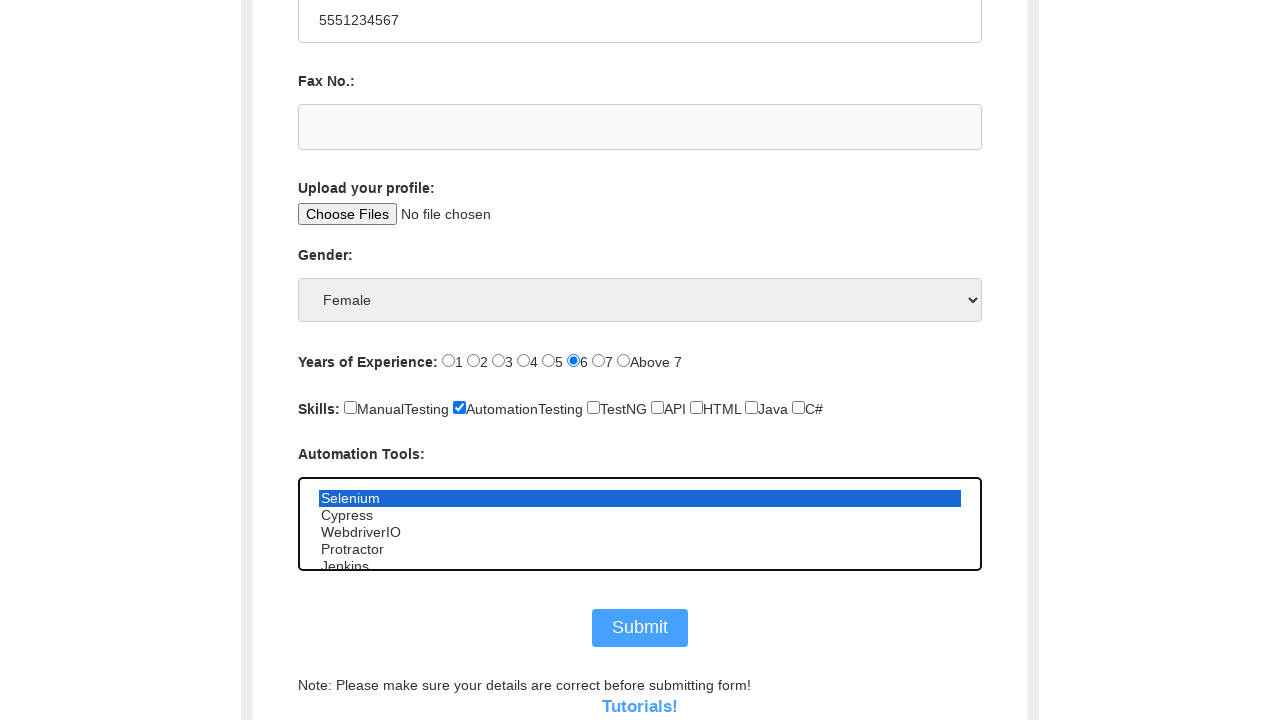

Clicked submit button to submit the form at (640, 628) on xpath=/html/body/form/fieldset/div/div/div[10]/input
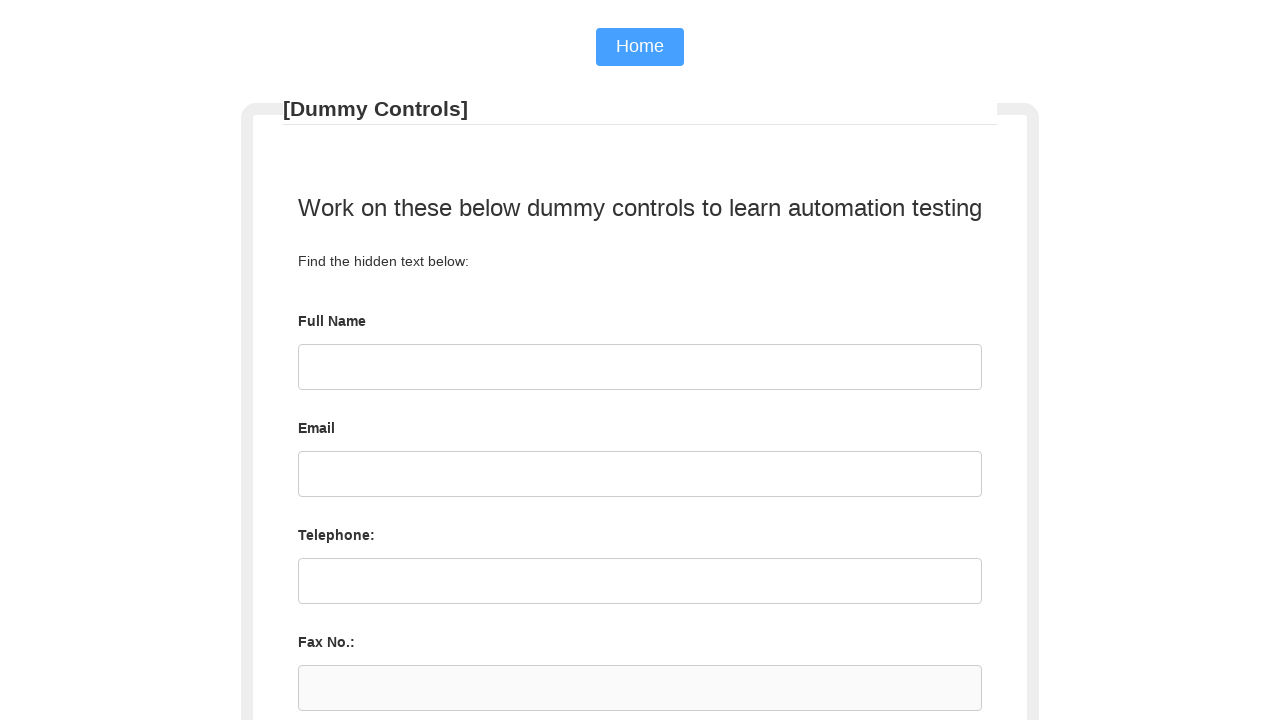

Waited for form submission to complete
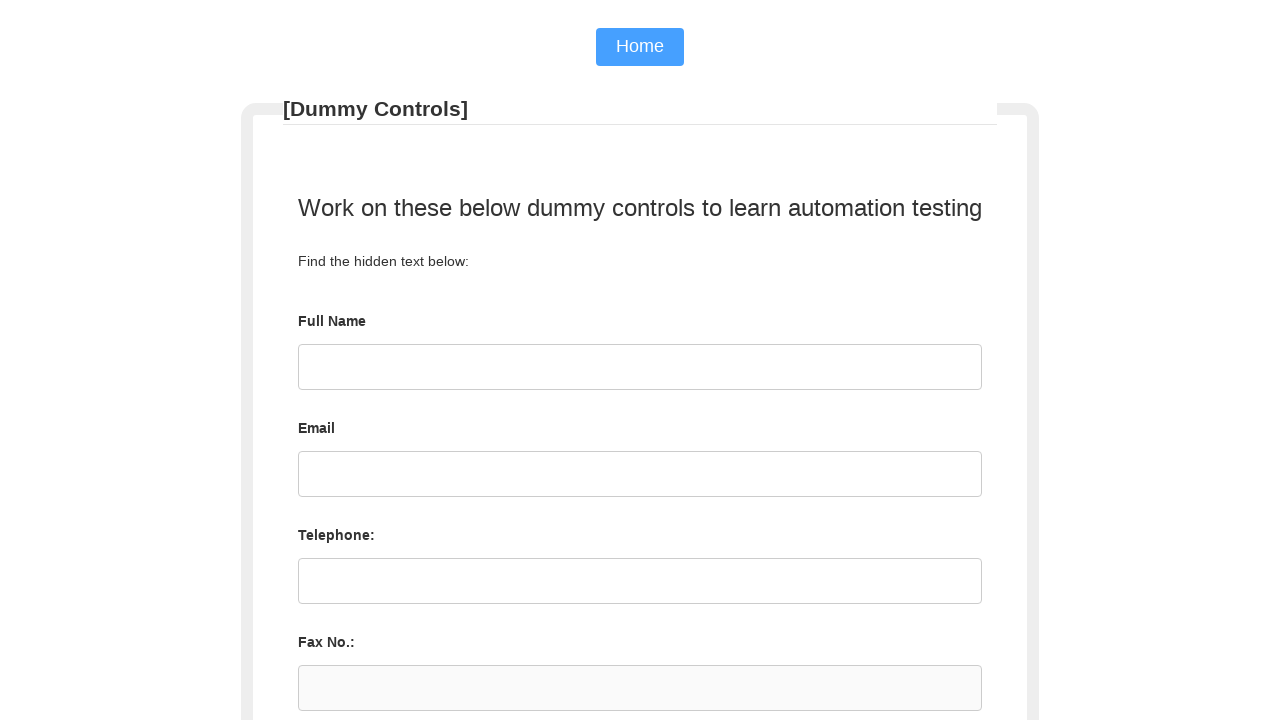

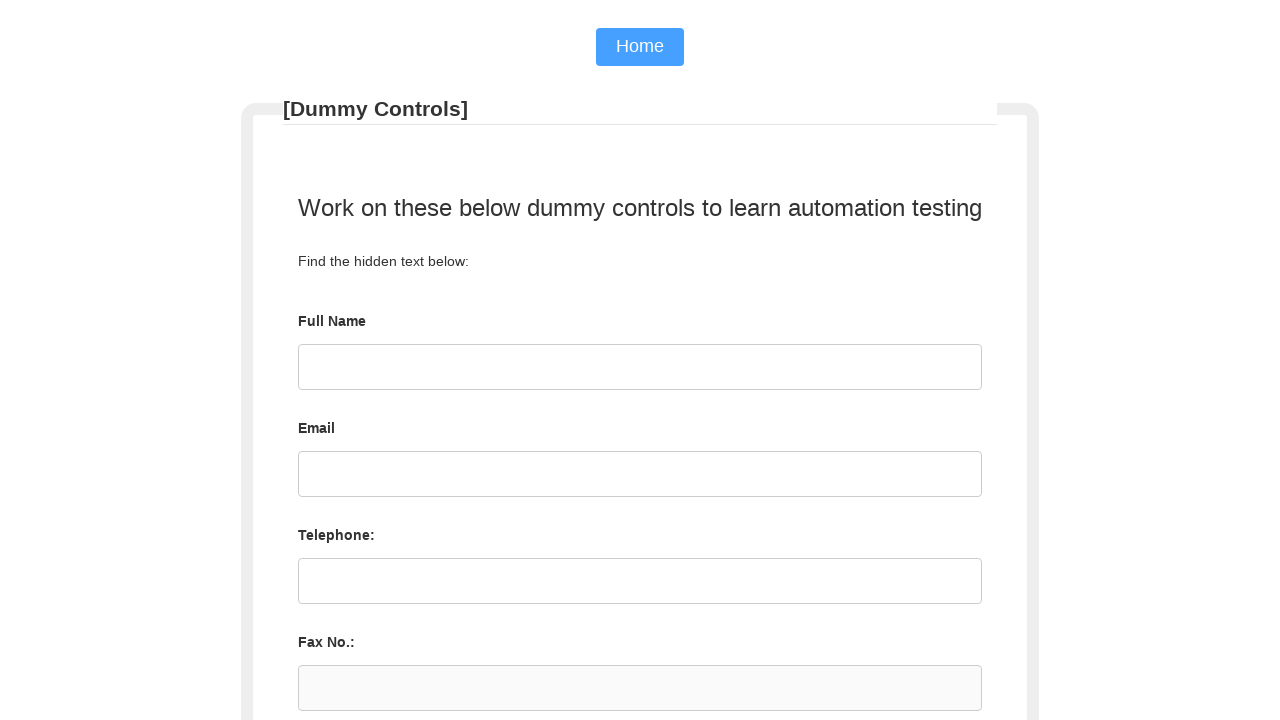